Tests cart page navigation by clicking the cart link and verifying the cart table headers are displayed

Starting URL: https://www.demoblaze.com/index.html

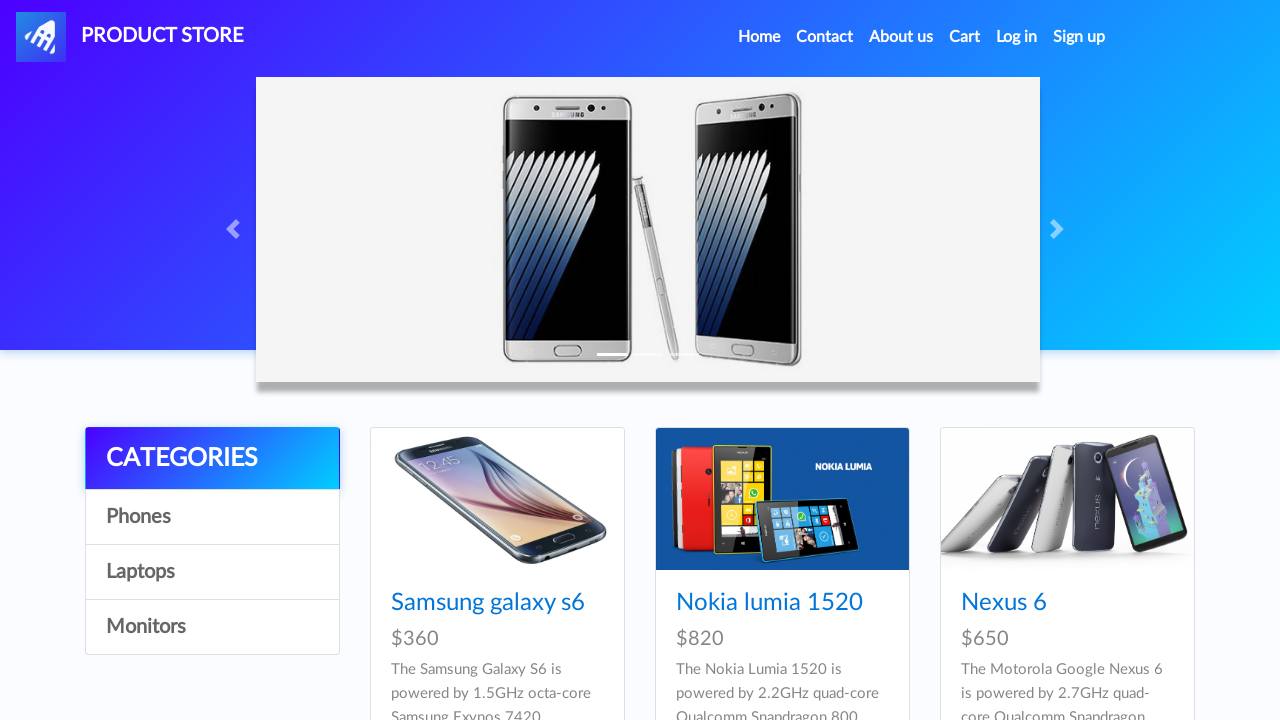

Clicked cart link in navigation at (965, 37) on #cartur
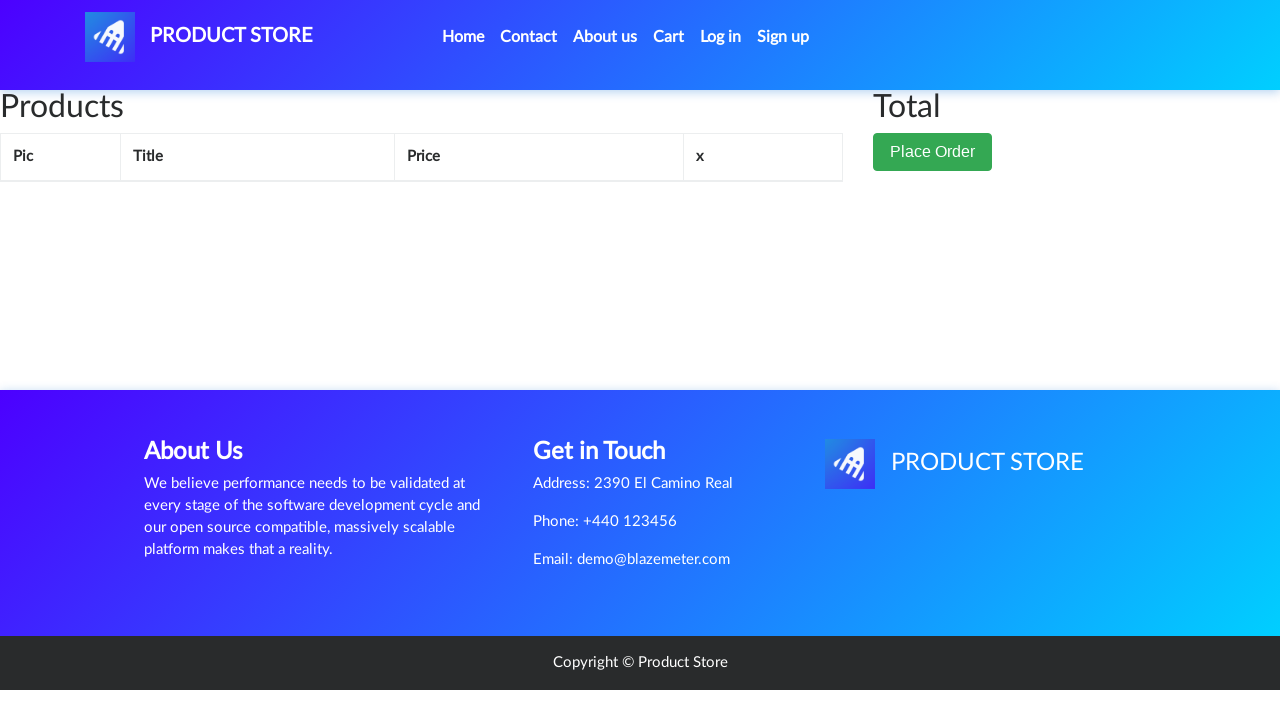

Cart table headers loaded and verified
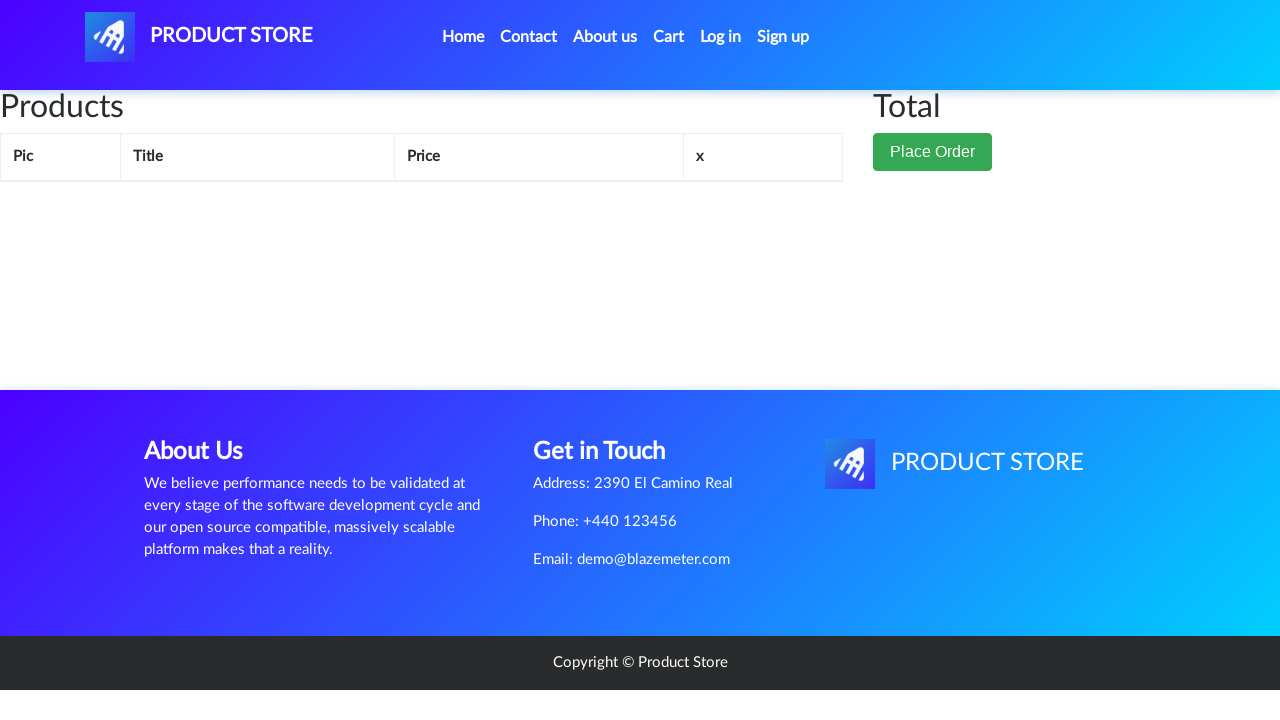

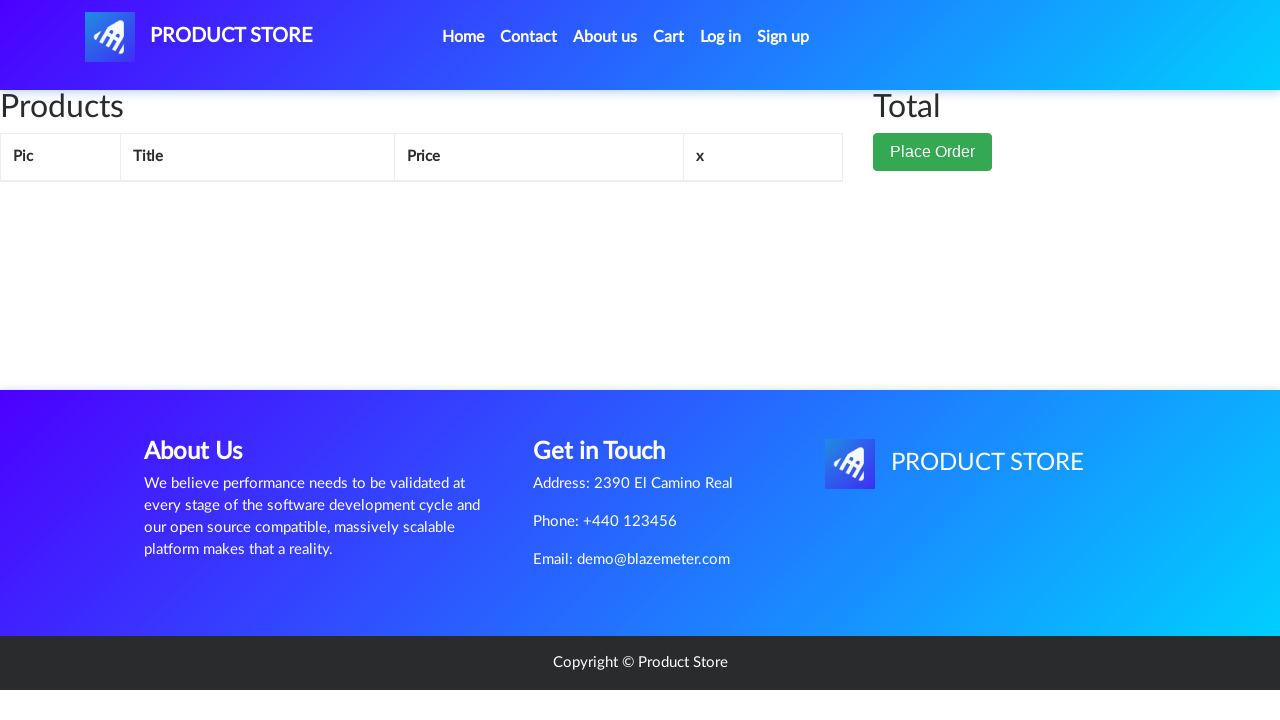